Tests dynamic controls by clicking the Enable button and verifying that a textbox becomes enabled and displays the correct message

Starting URL: https://the-internet.herokuapp.com/dynamic_controls

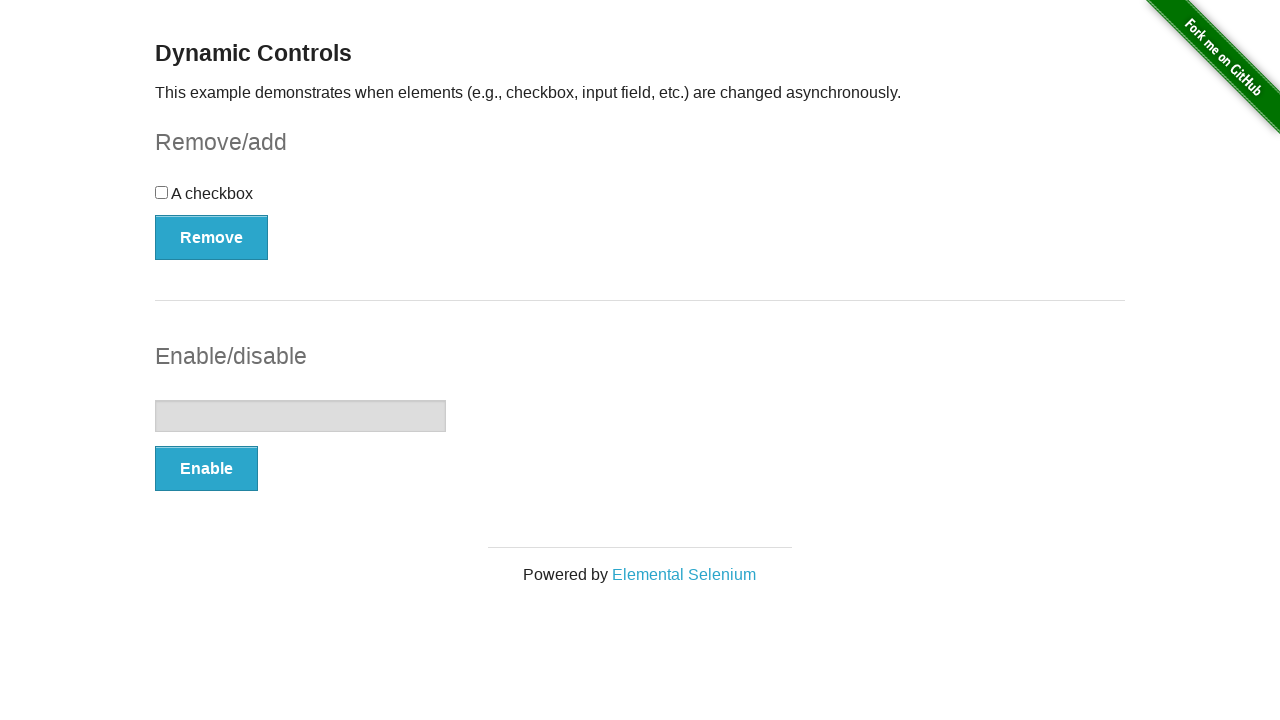

Clicked the Enable button at (206, 469) on (//button[@type='button'])[2]
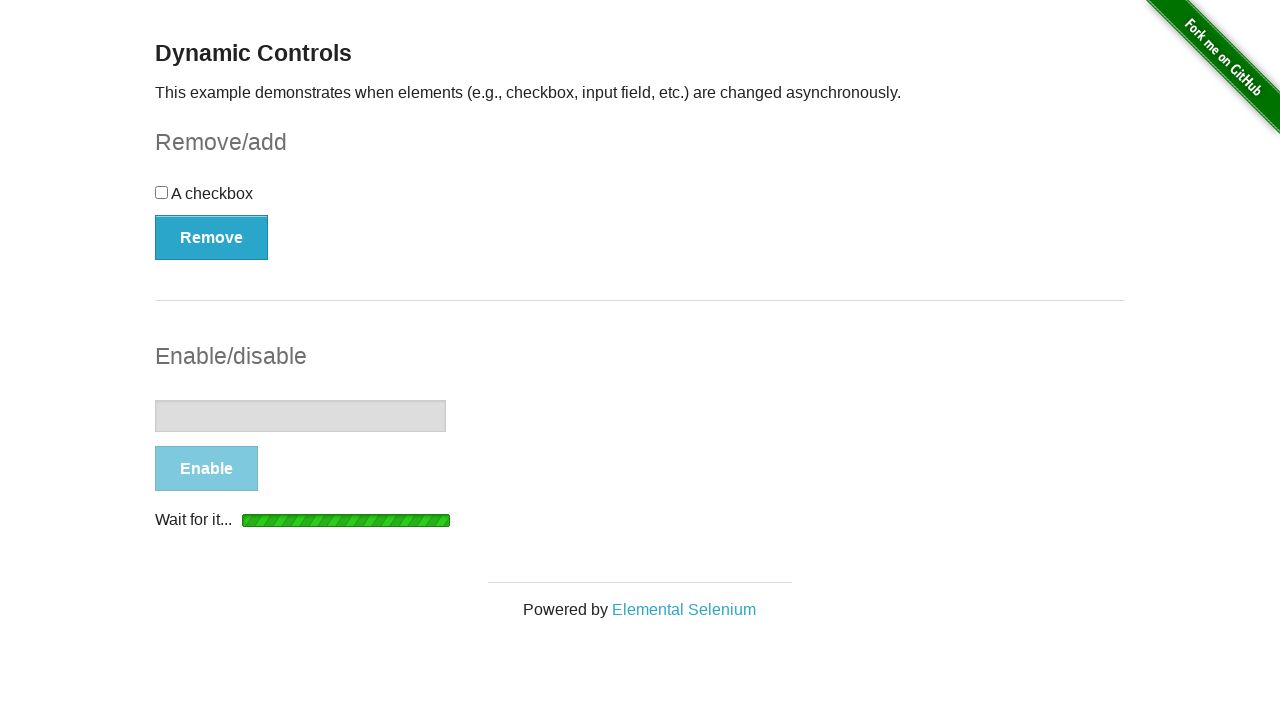

Waited for enabled message to appear
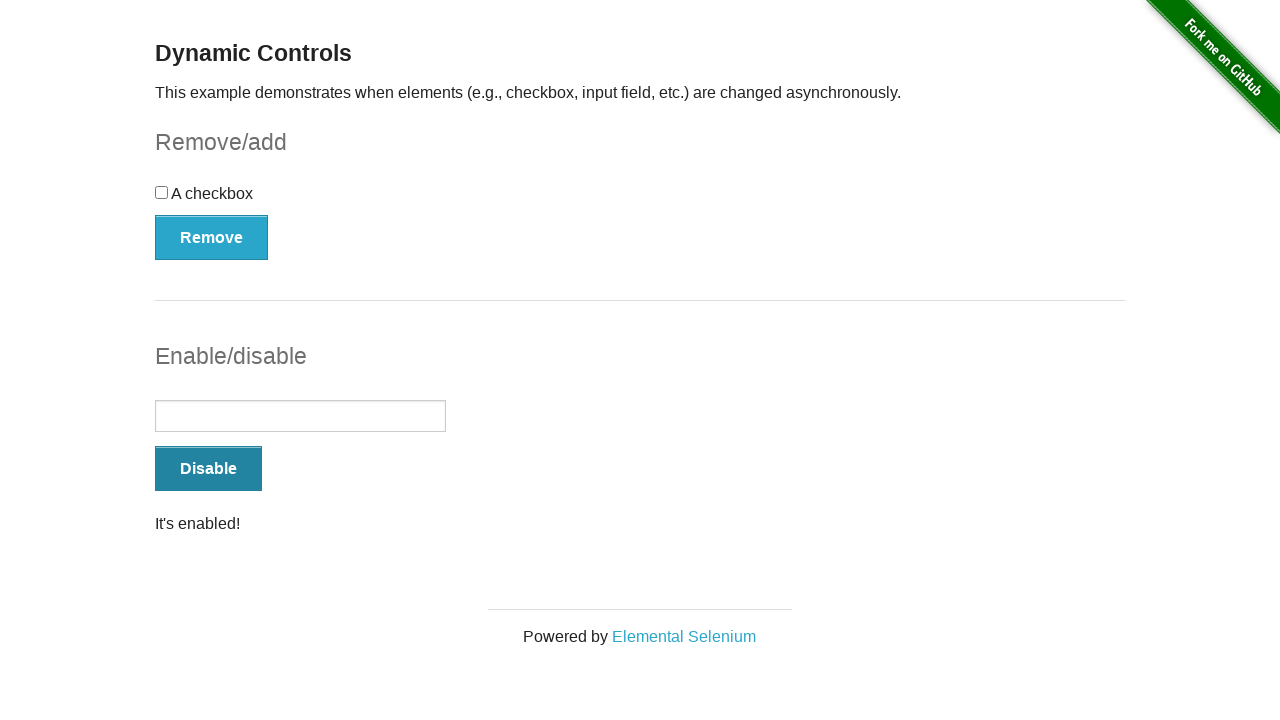

Located the message element
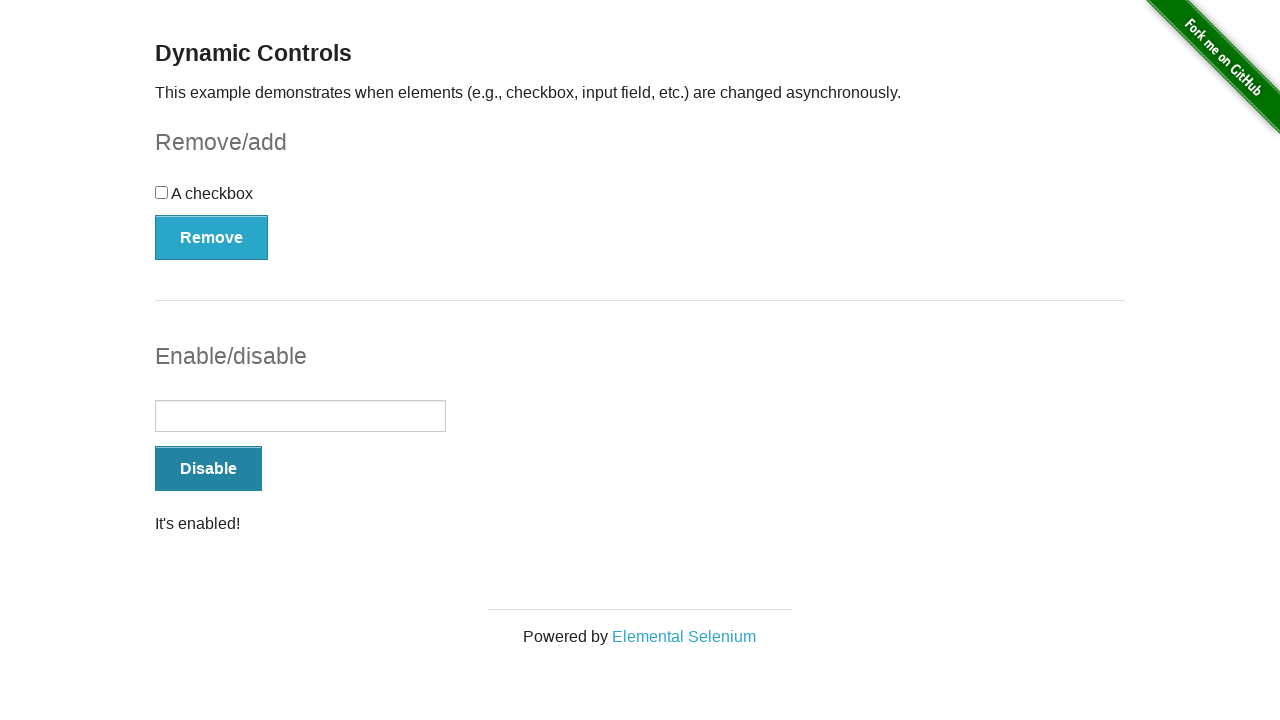

Verified message text is 'It's enabled!'
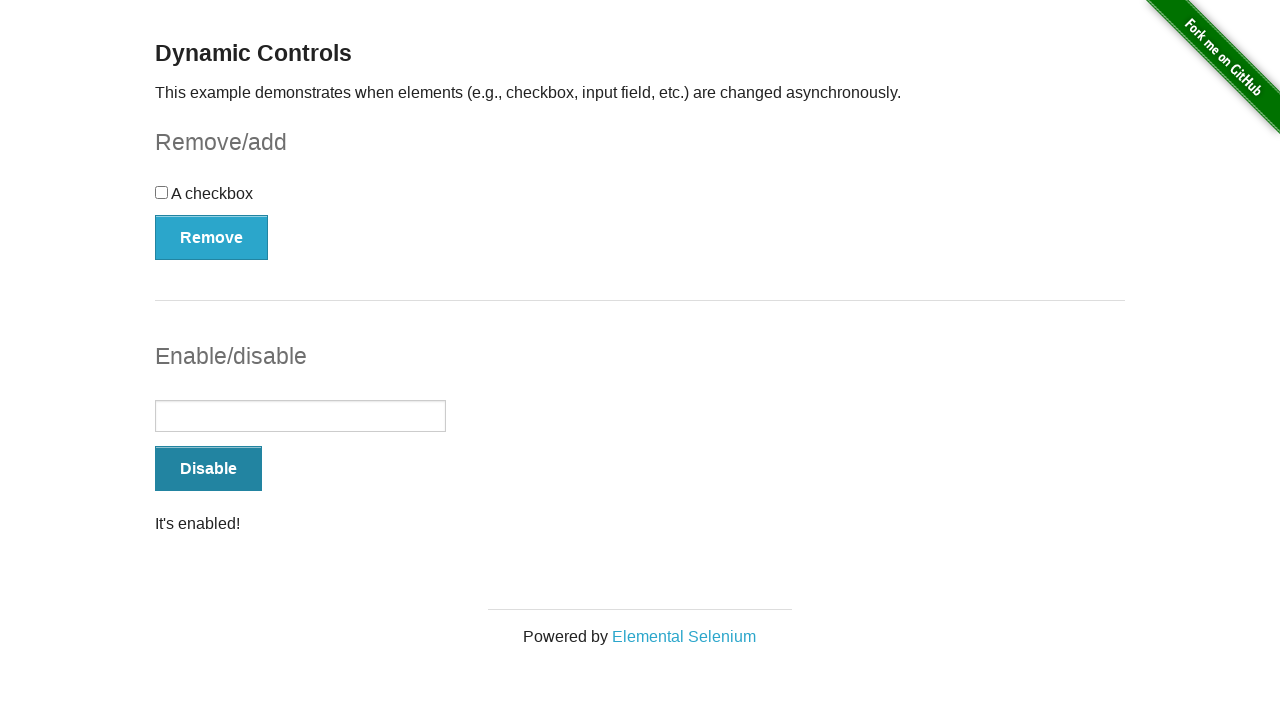

Located the textbox element
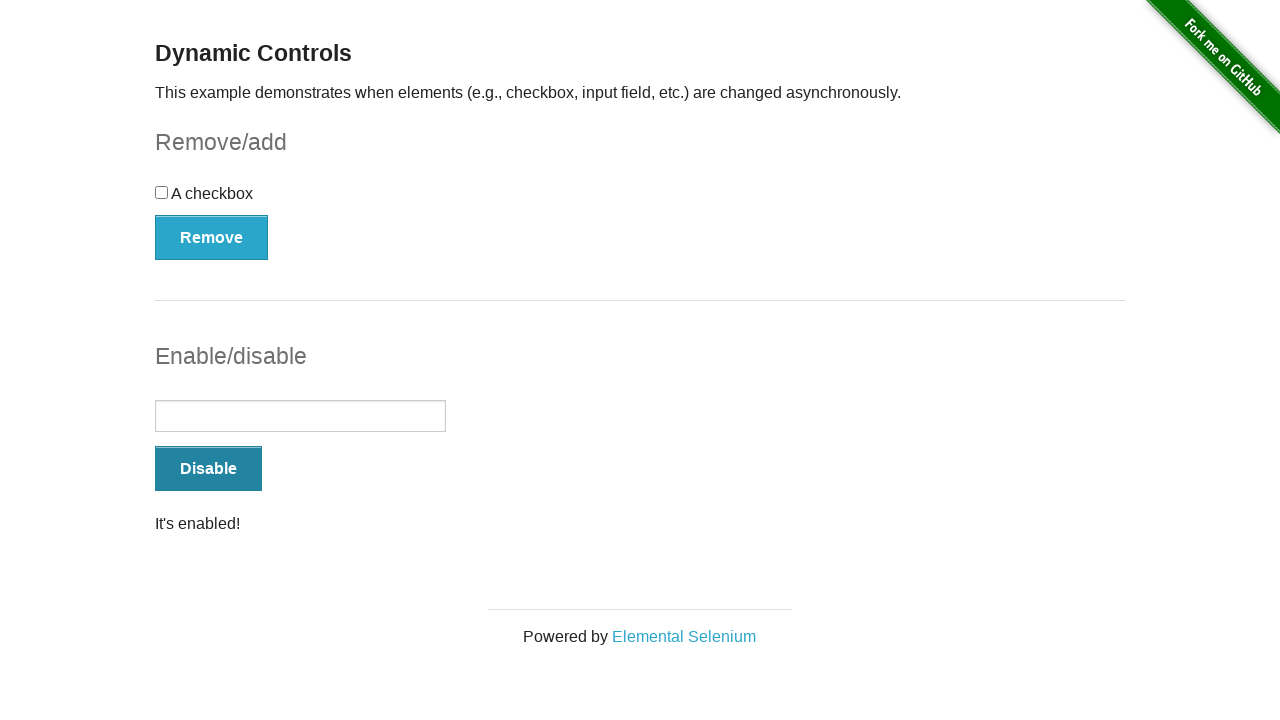

Verified that textbox is enabled
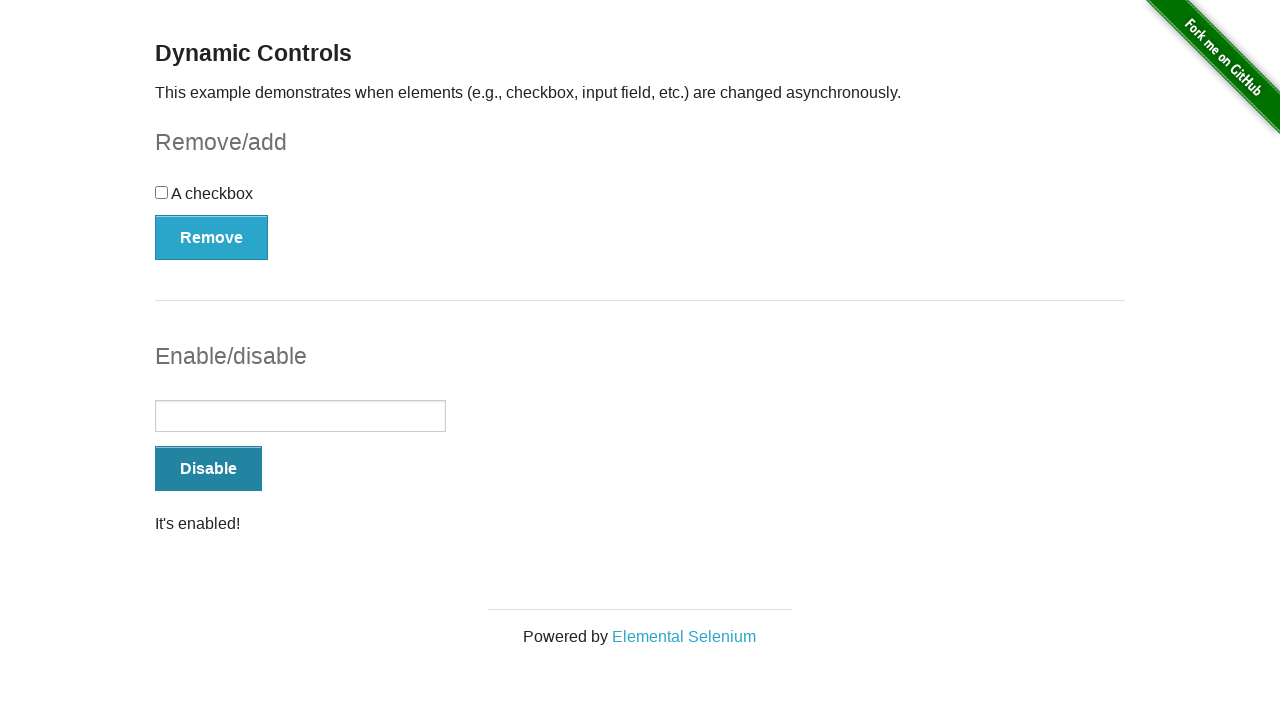

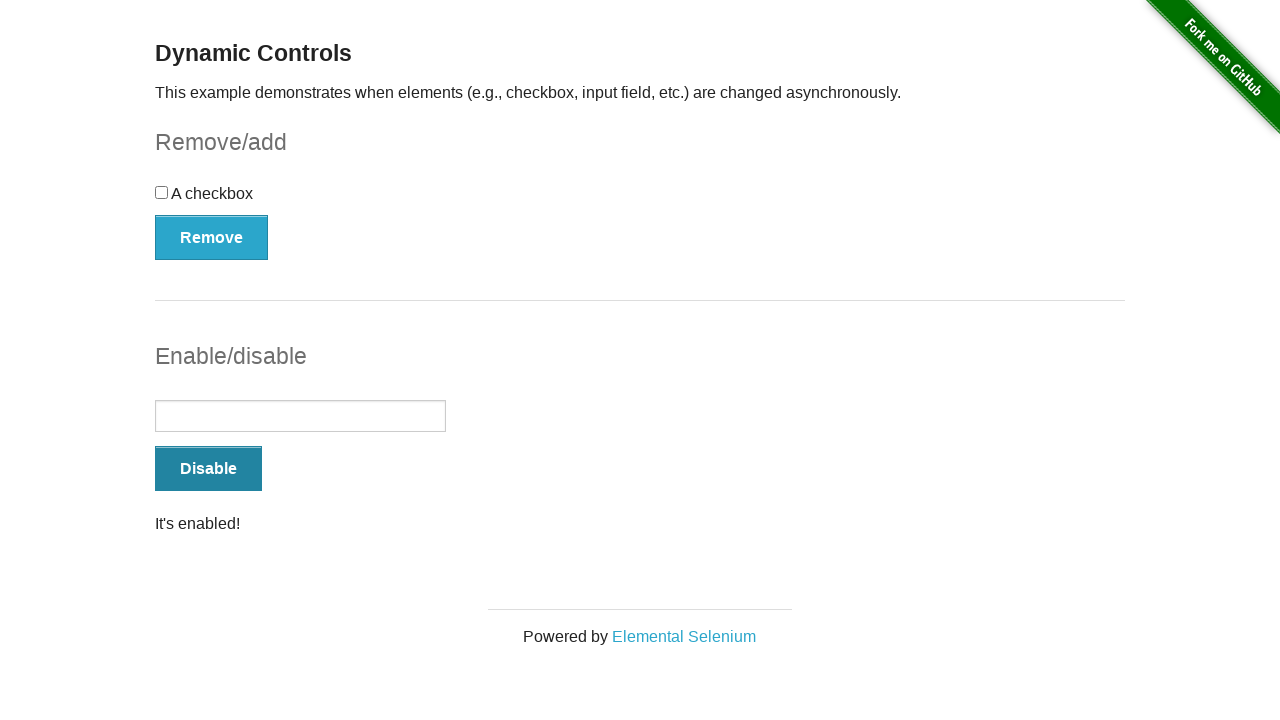